Verifies all main pages of the application load without errors by navigating to Dashboard, Inventory, Operational Costs, Recipes, HPP Calculator, Orders, Customers, Reports, and Settings pages.

Starting URL: https://heytrack-umkm.vercel.app

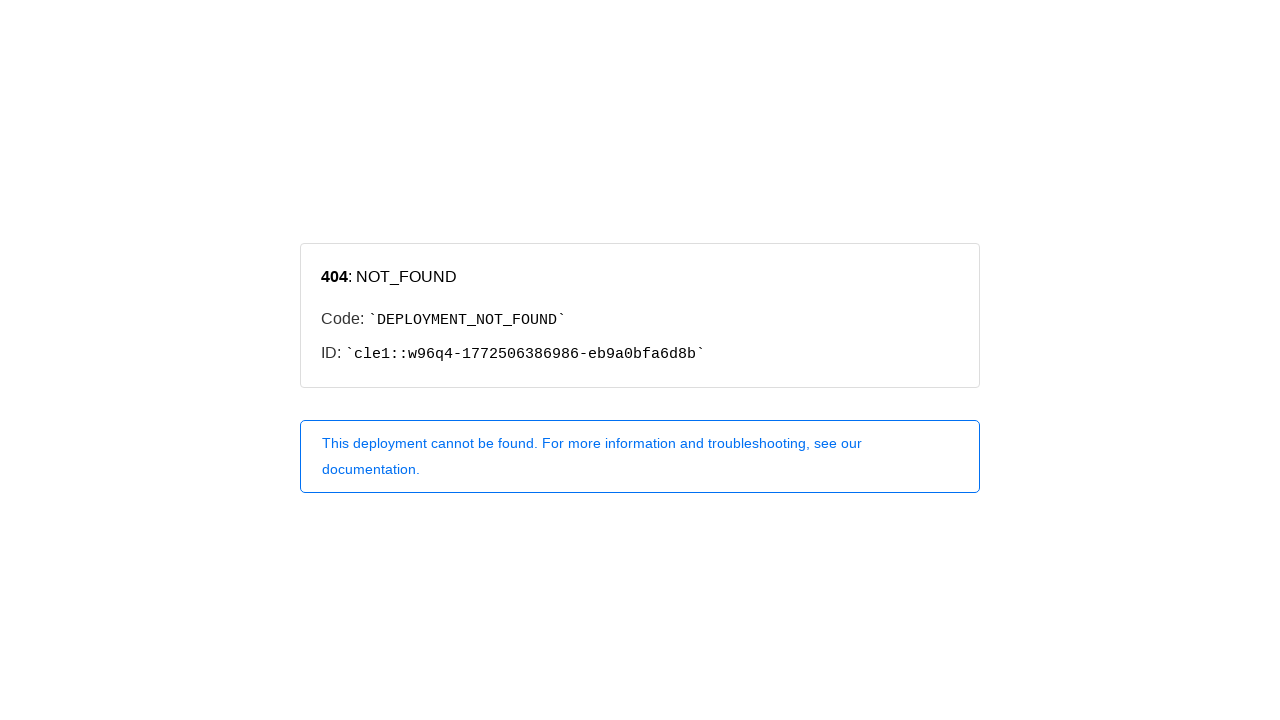

Navigated to Dashboard page at /
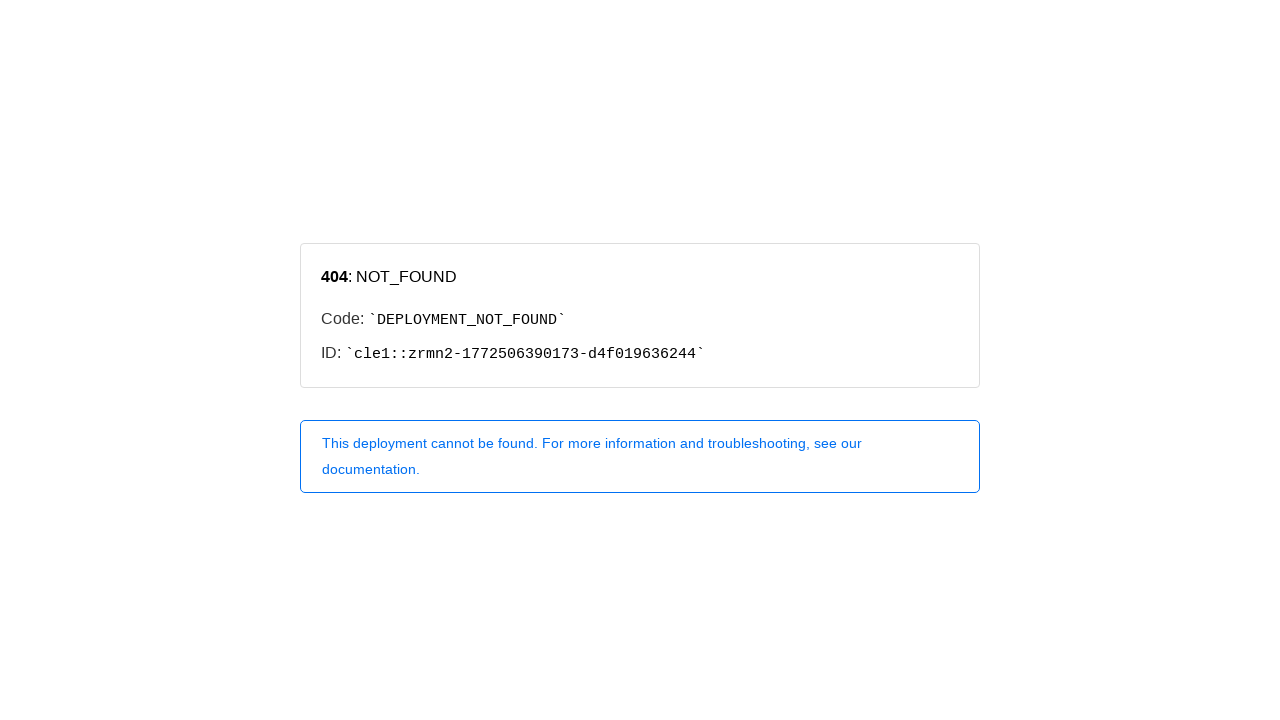

Dashboard page loaded successfully without errors
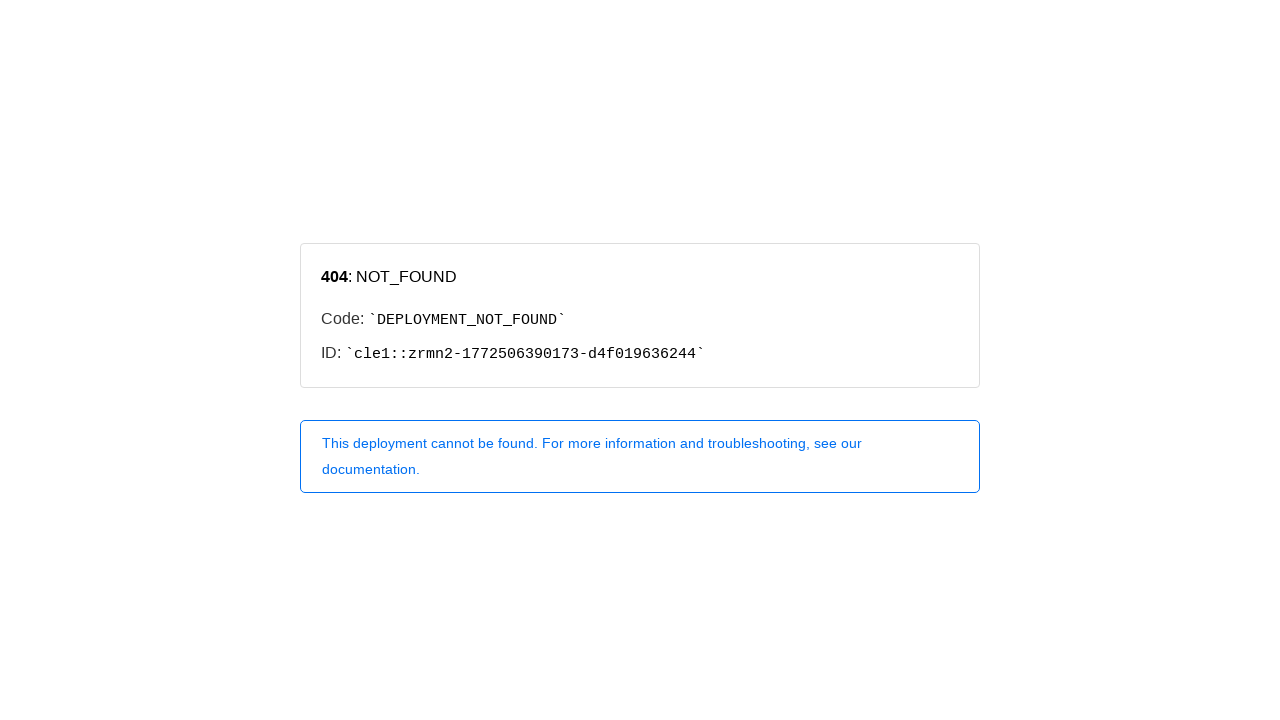

Navigated to Bahan Baku page at /inventory
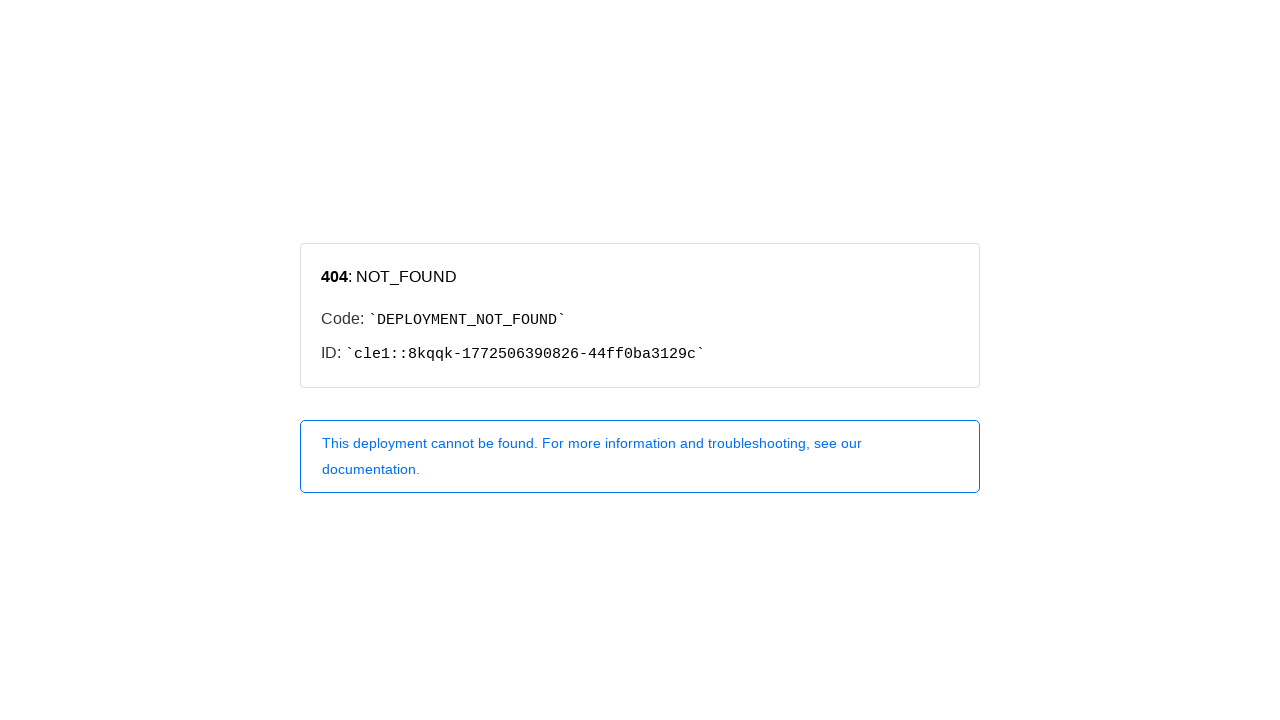

Bahan Baku page loaded successfully without errors
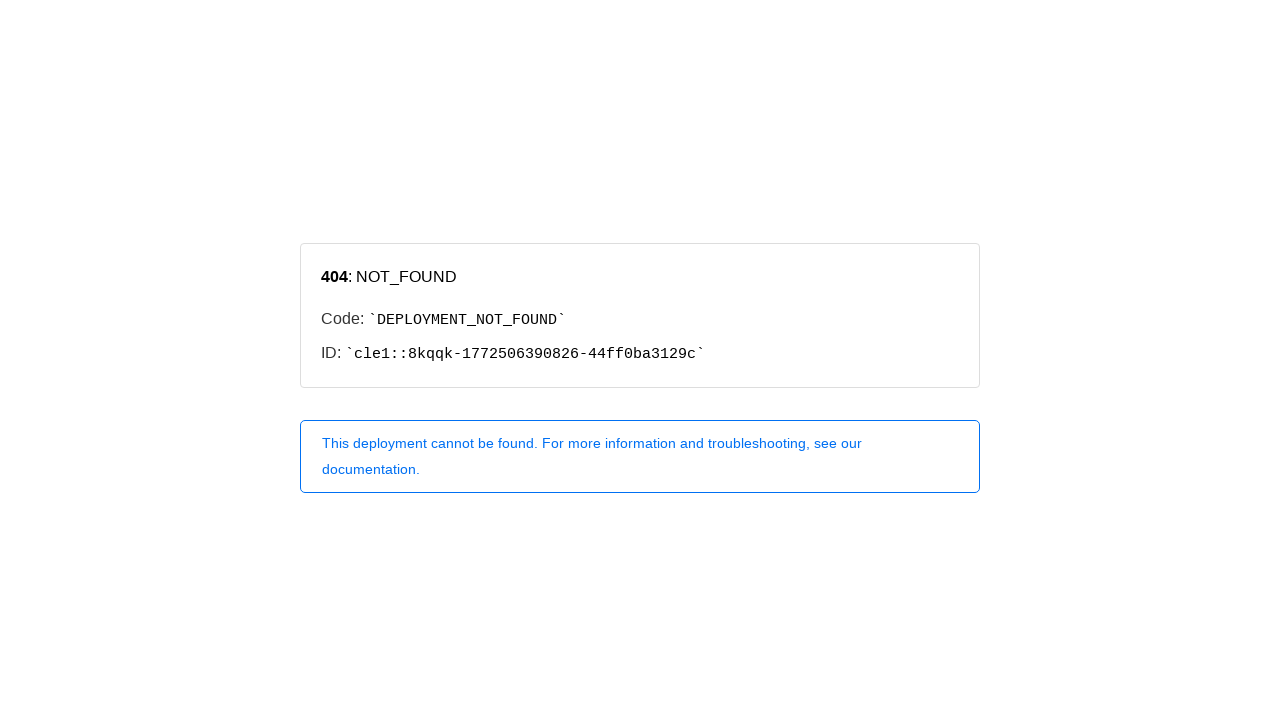

Navigated to Biaya Operasional page at /operational-costs
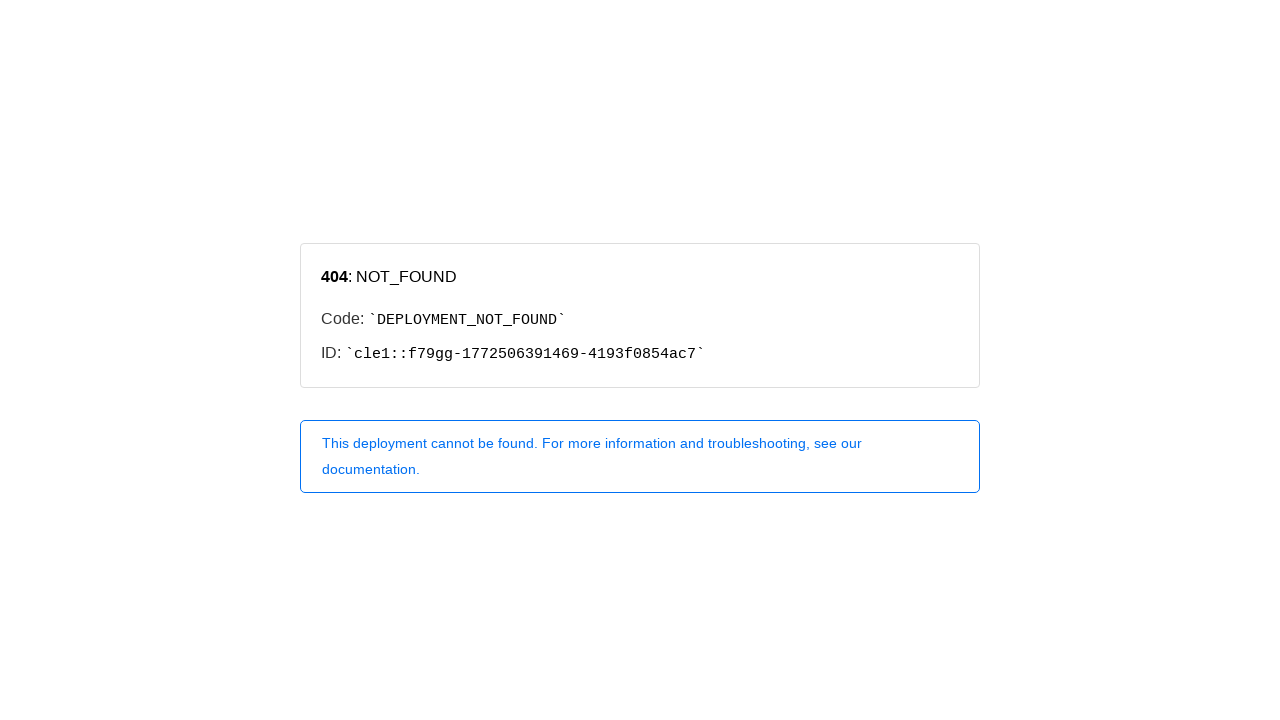

Biaya Operasional page loaded successfully without errors
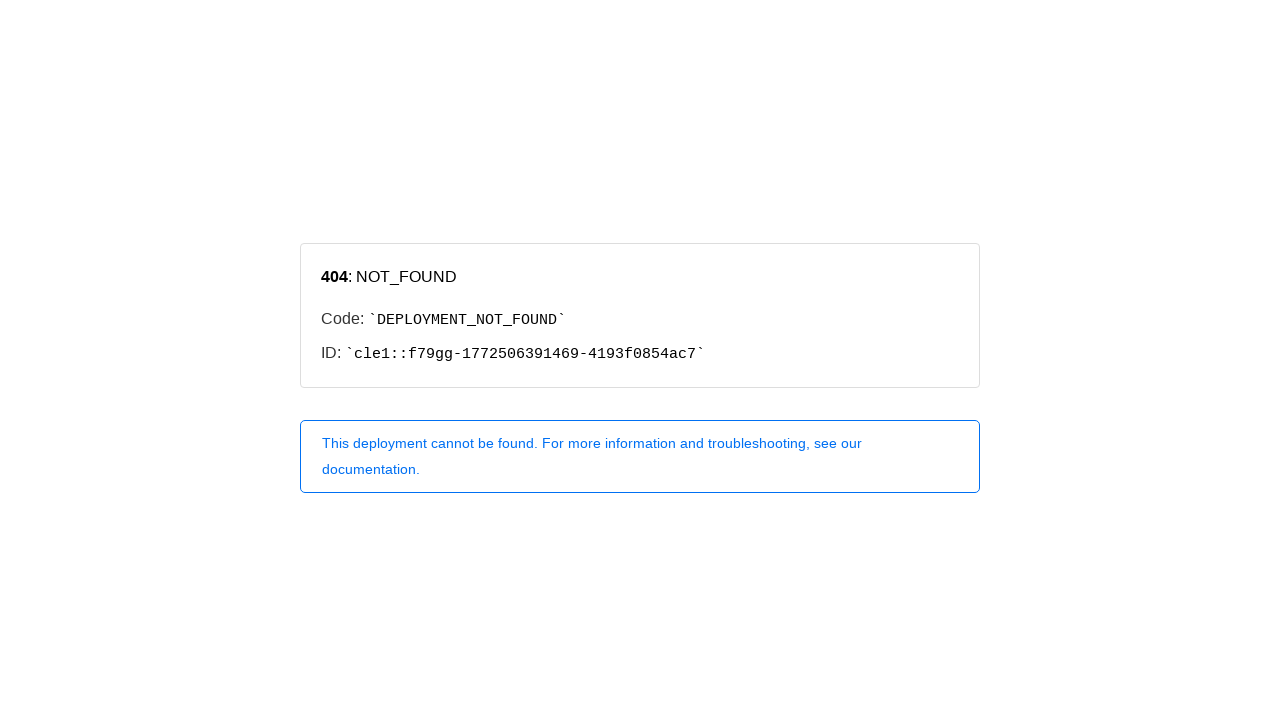

Navigated to Resep page at /resep
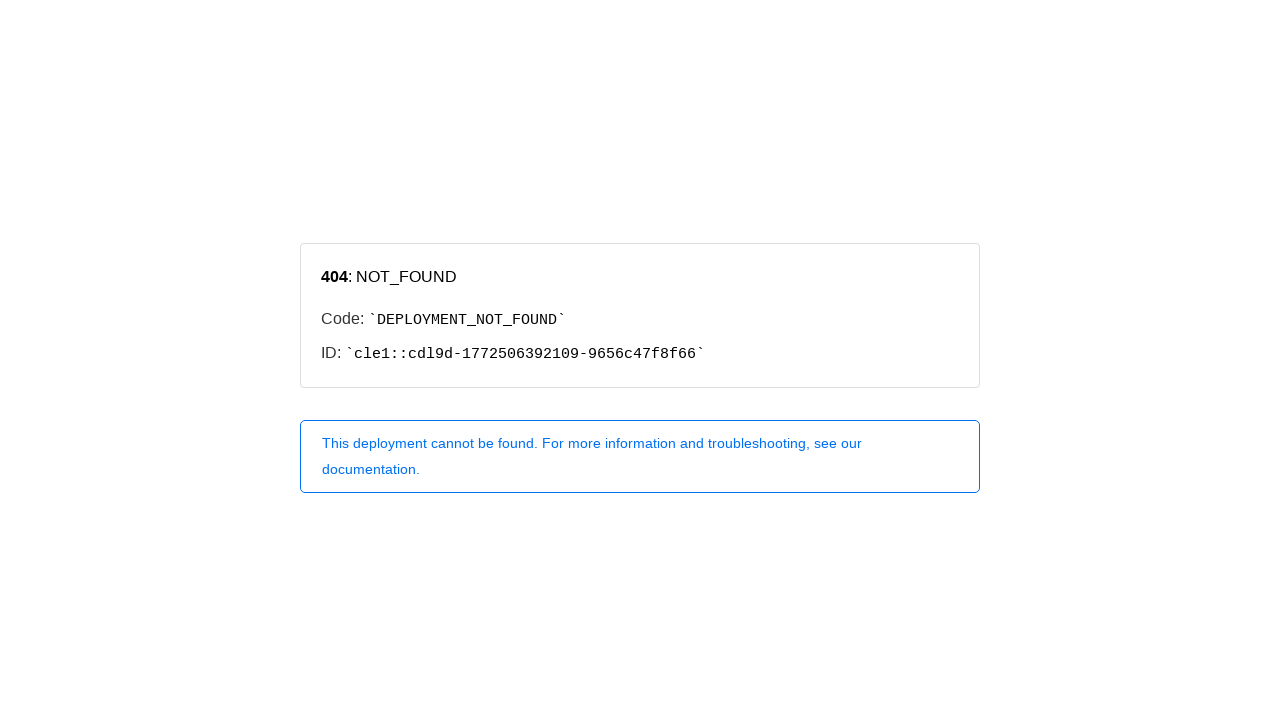

Resep page loaded successfully without errors
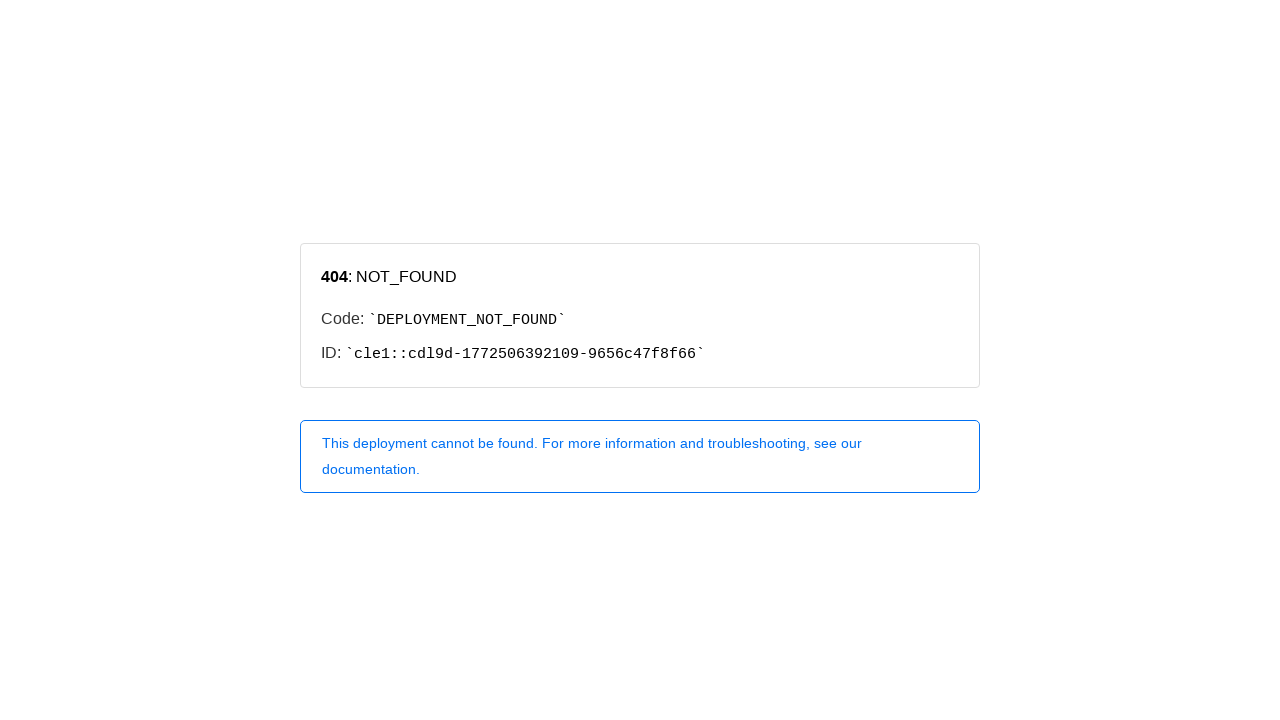

Navigated to HPP Calculator page at /hpp
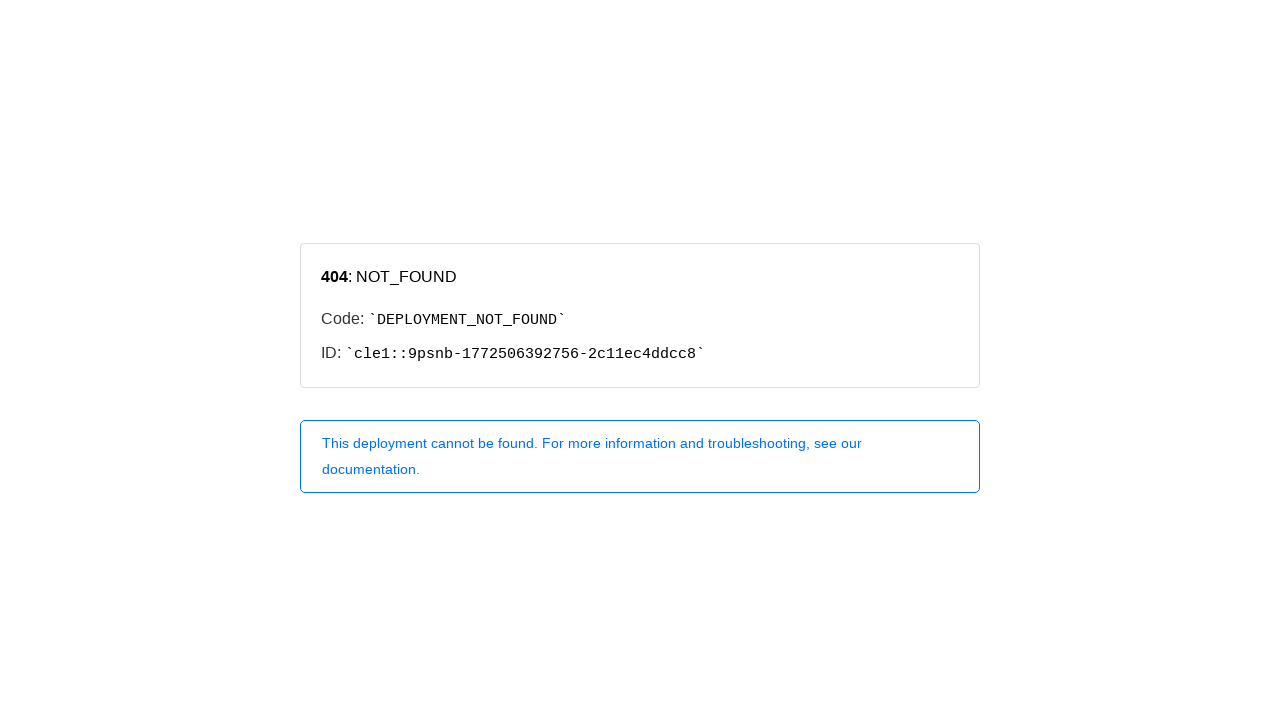

HPP Calculator page loaded successfully without errors
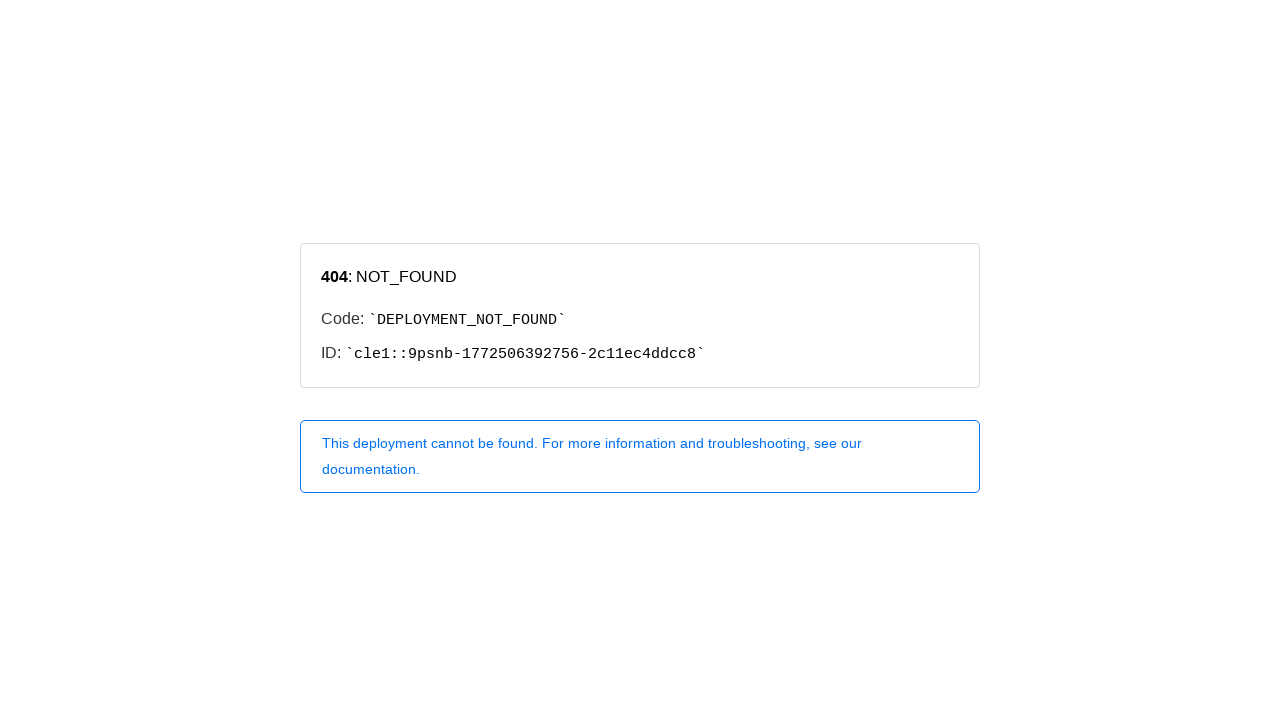

Navigated to Orders page at /orders
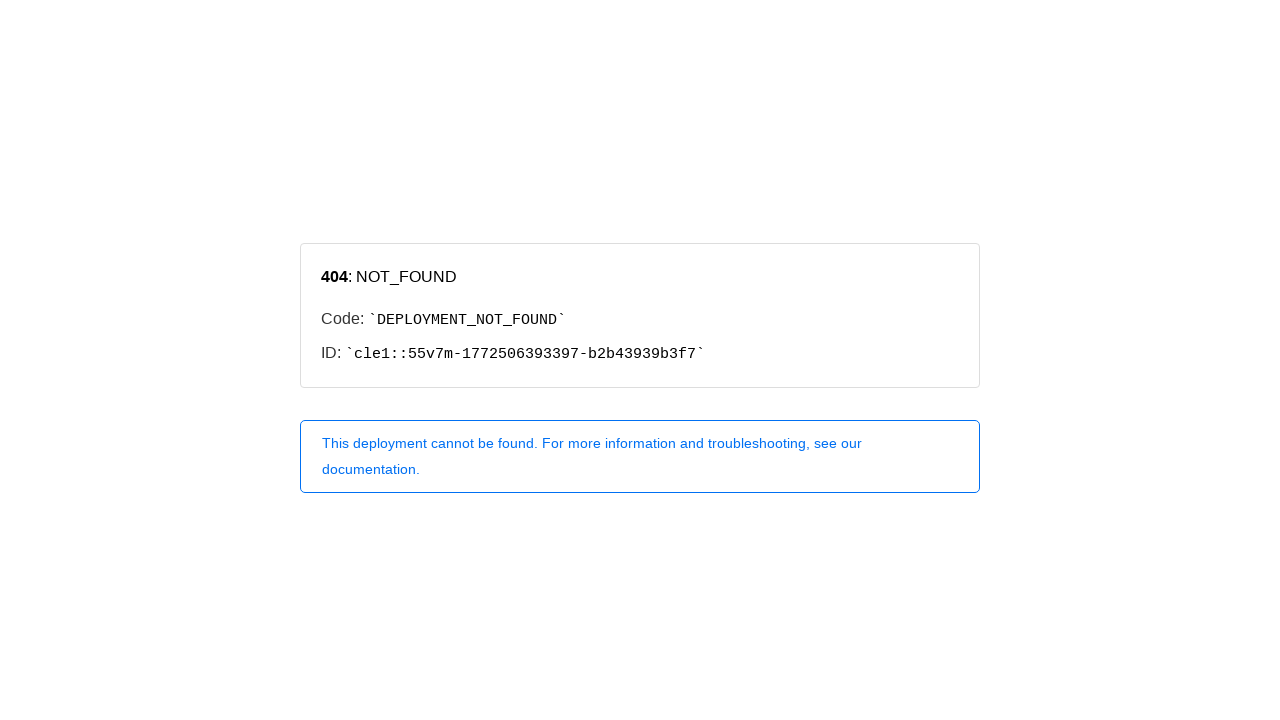

Orders page loaded successfully without errors
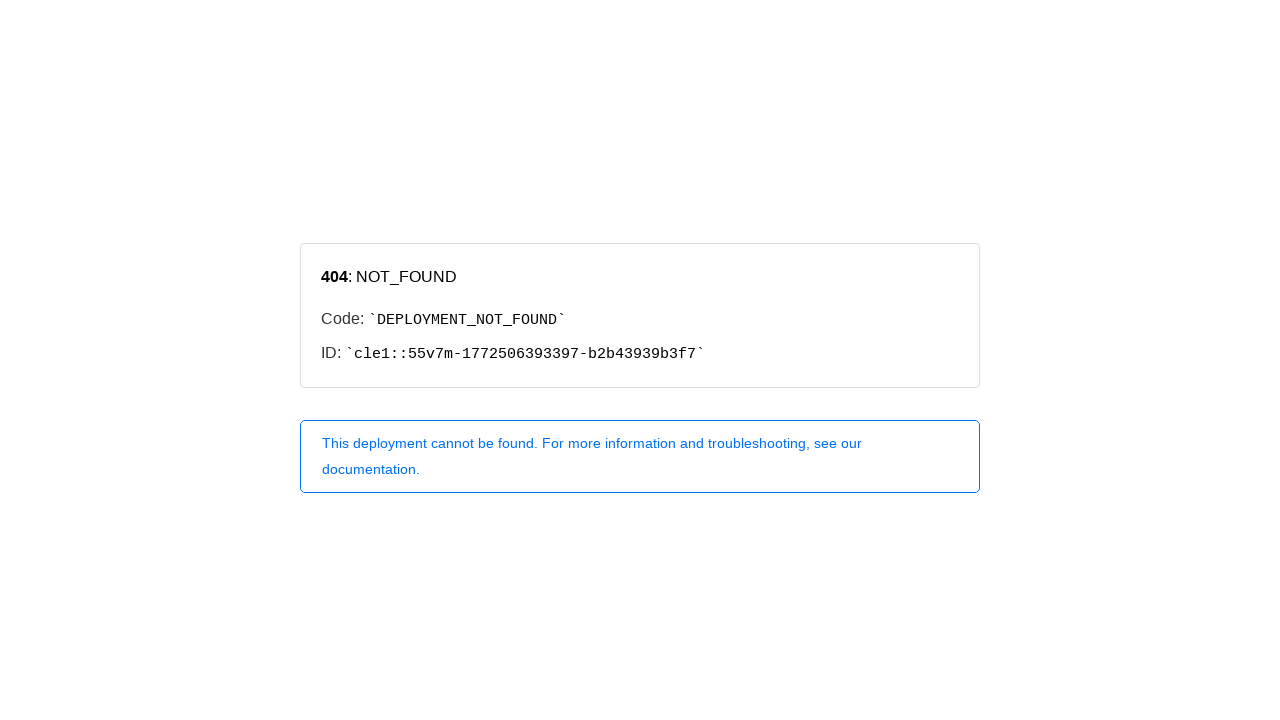

Navigated to Customers page at /customers
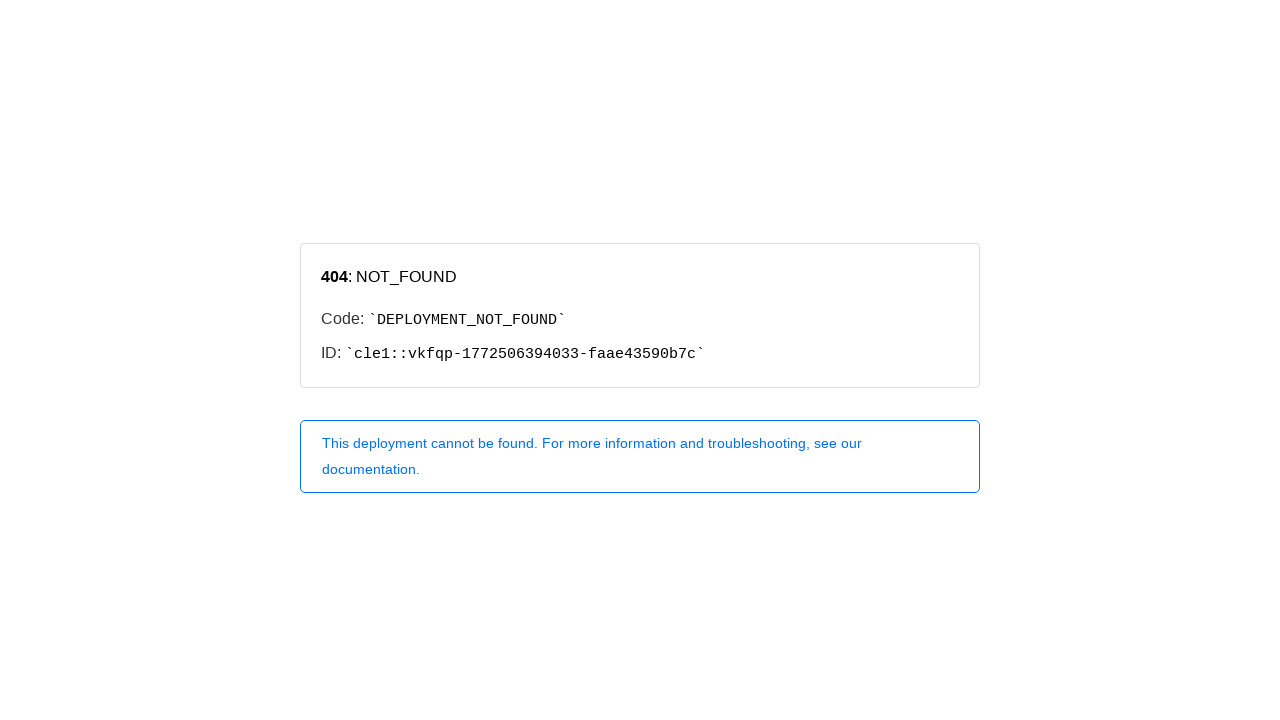

Customers page loaded successfully without errors
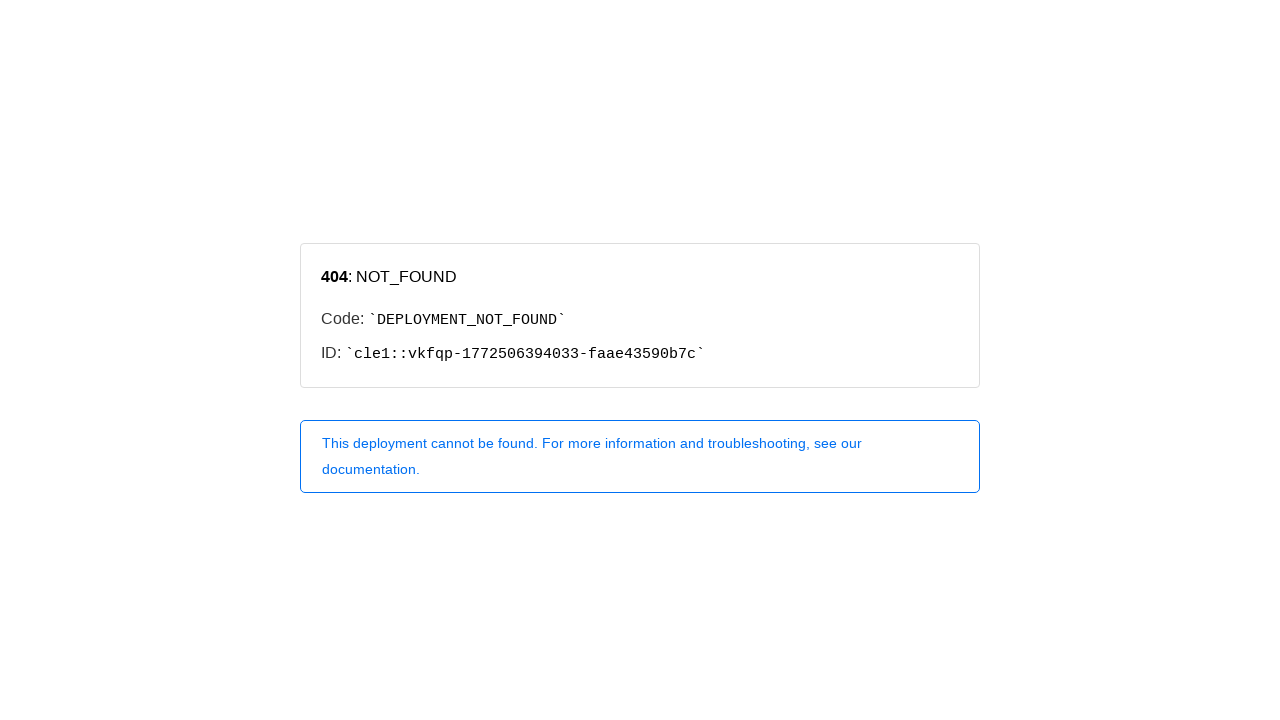

Navigated to Reports page at /reports
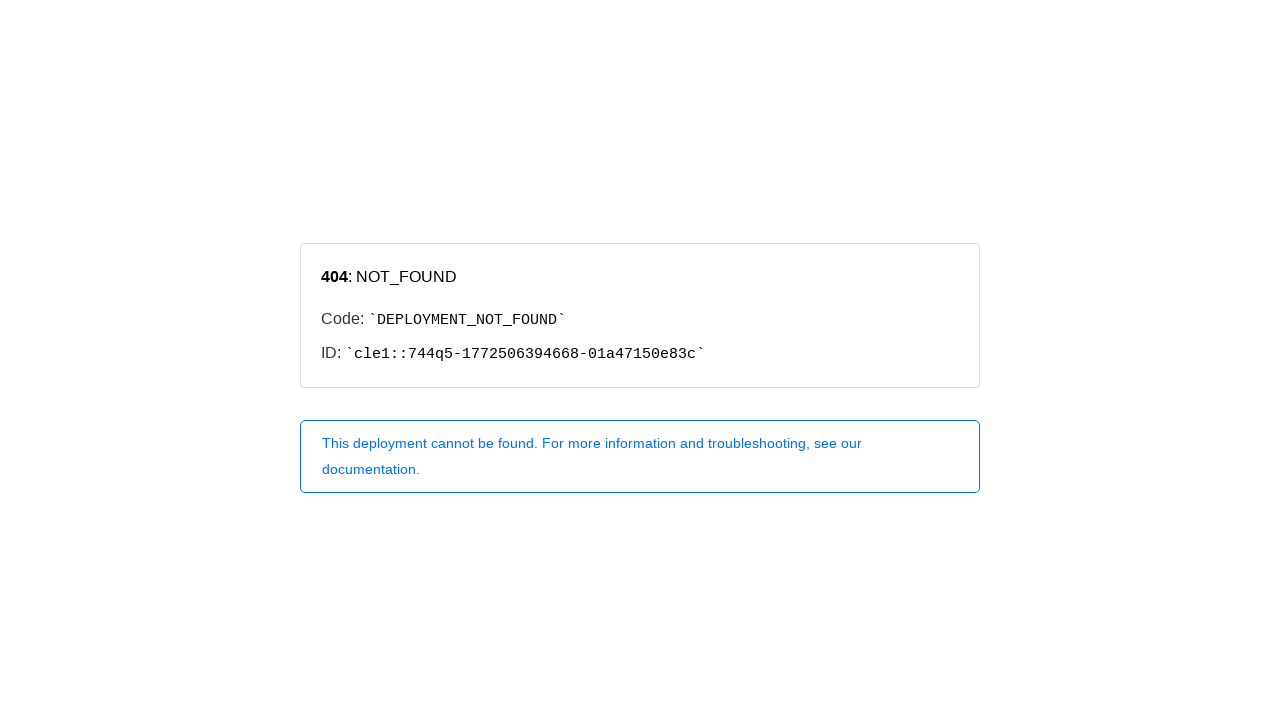

Reports page loaded successfully without errors
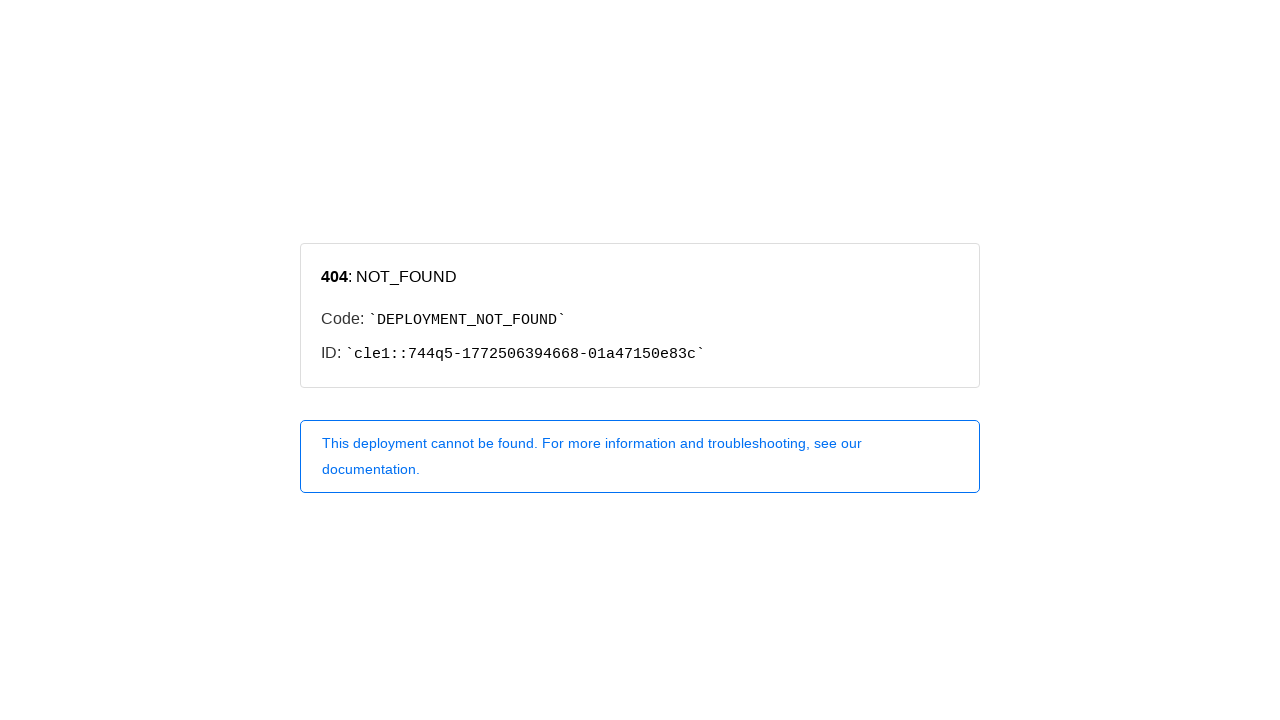

Navigated to Settings page at /settings
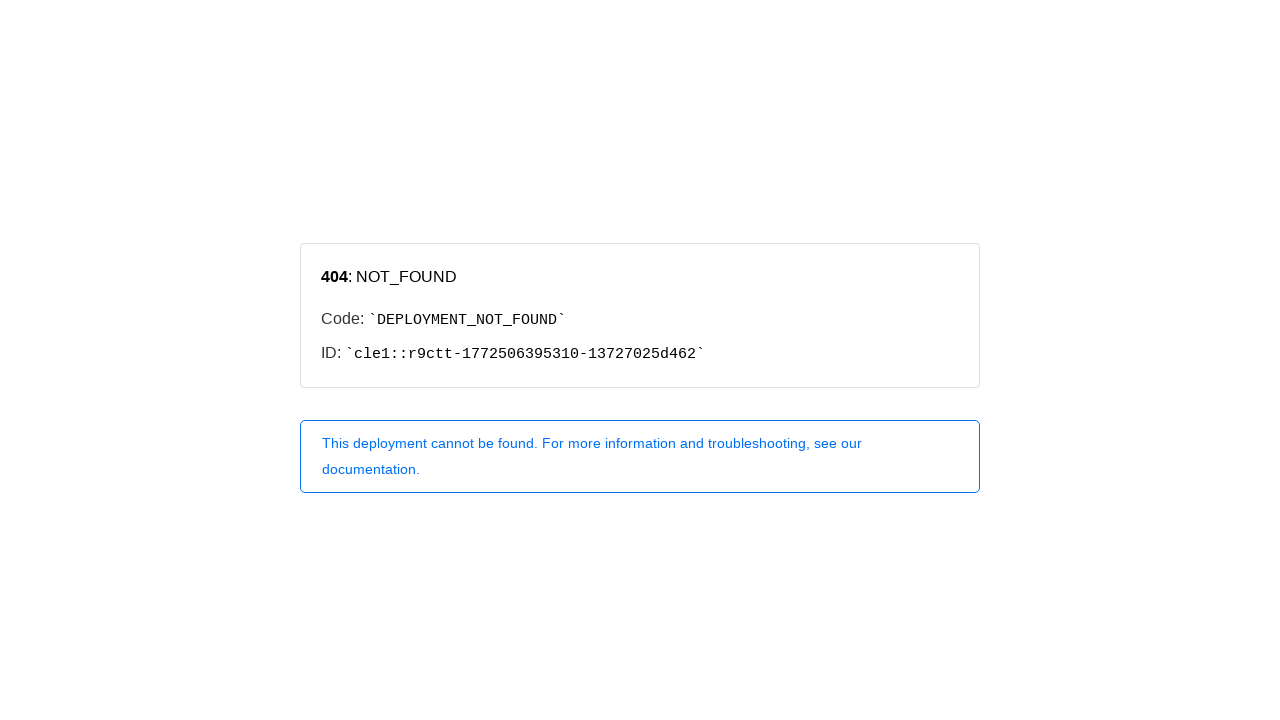

Settings page loaded successfully without errors
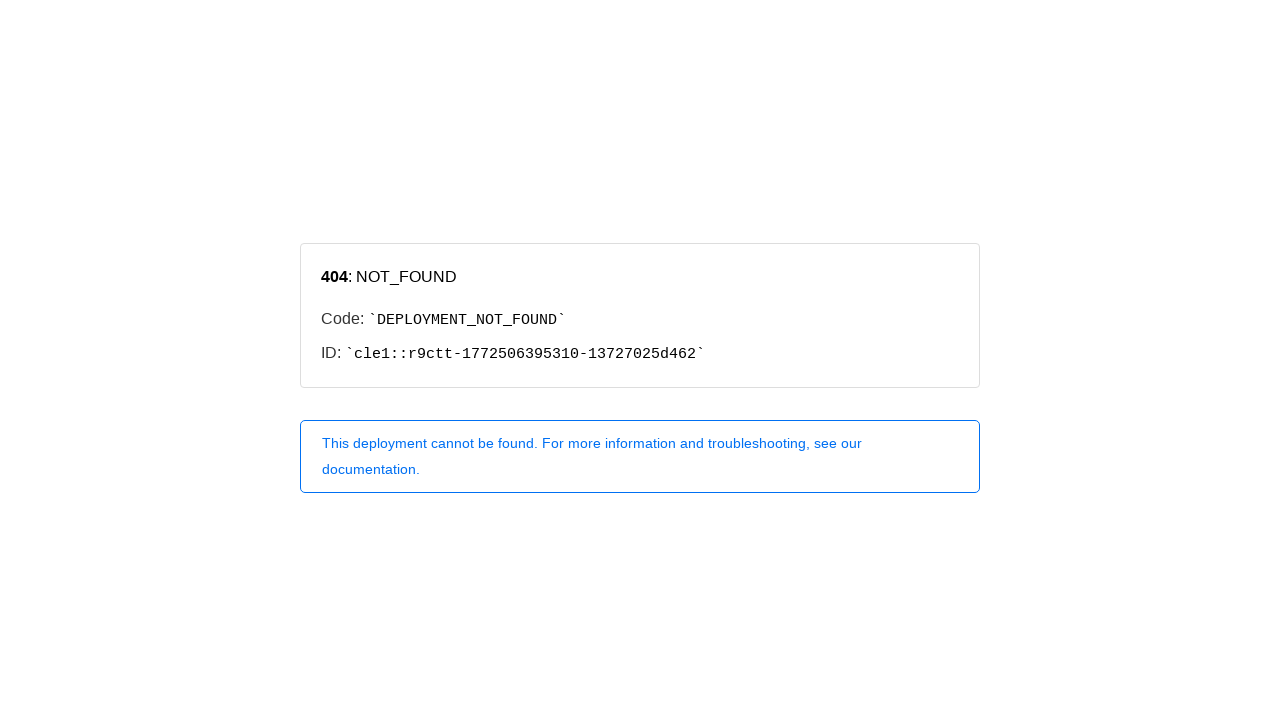

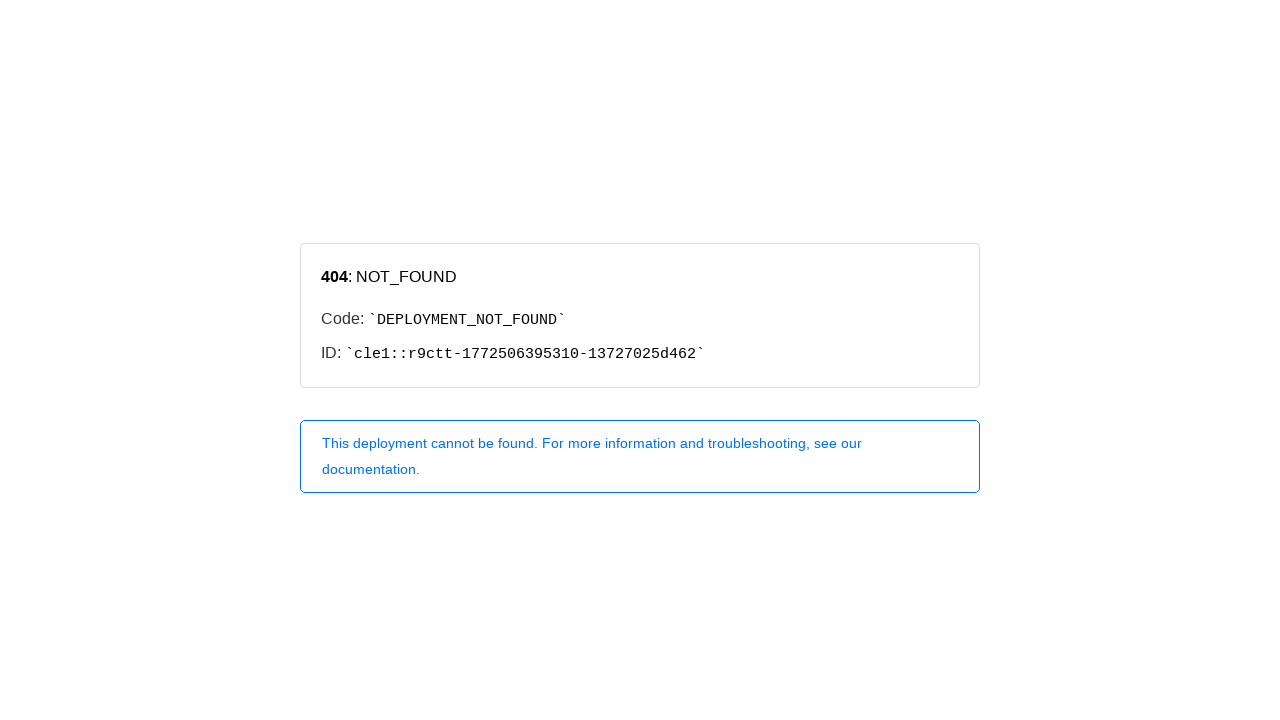